Navigates to the Applitools demo application page and waits for it to load. The original test was for visual regression testing with Applitools, but the core browser action is simply loading the demo login page.

Starting URL: https://demo.applitools.com

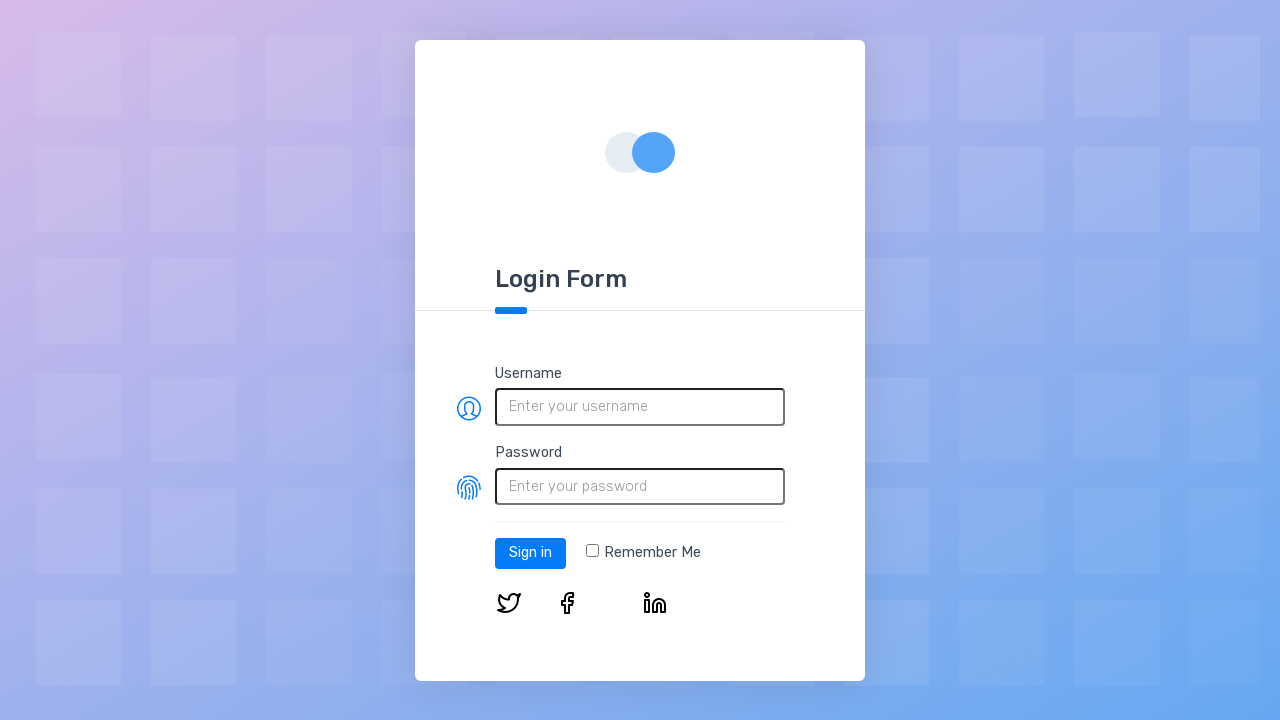

Set viewport size to 800x600
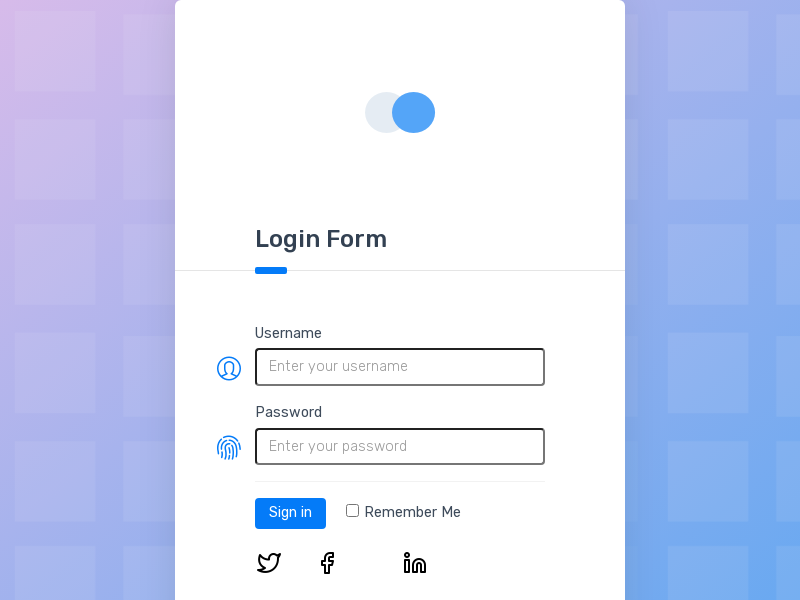

Login page fully loaded and login element visible
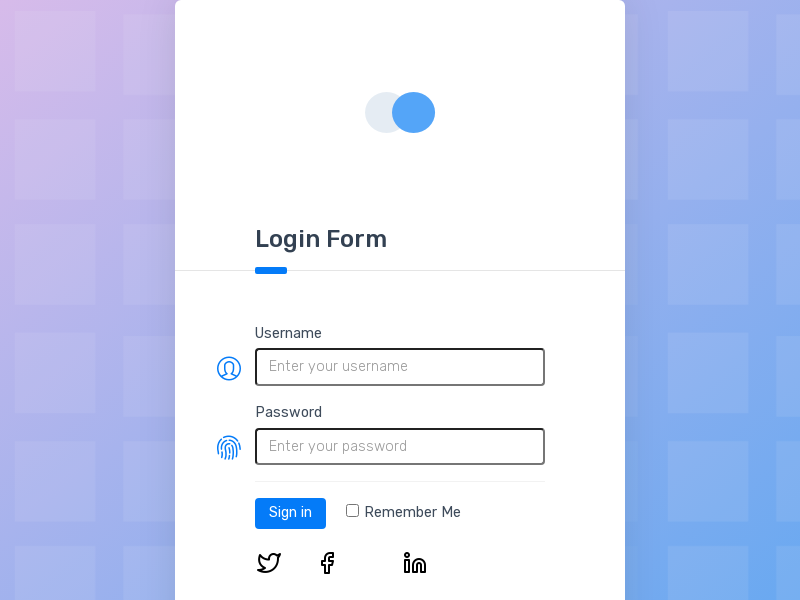

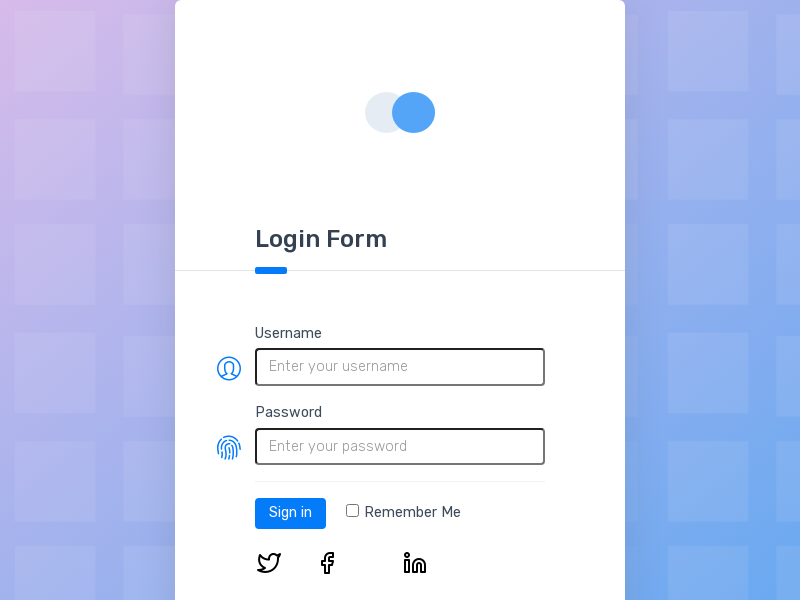